Navigates to the Form Authentication page and verifies the Elemental Selenium link href attribute

Starting URL: https://the-internet.herokuapp.com/

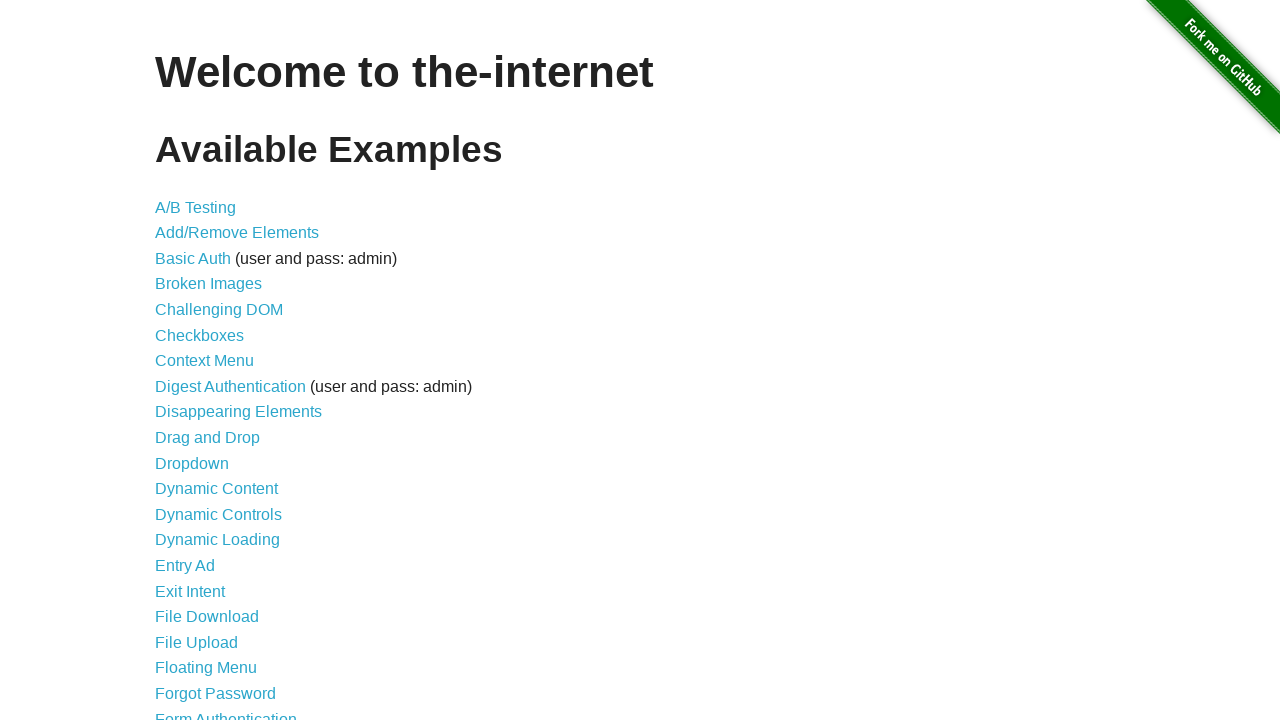

Clicked on Form Authentication link at (226, 712) on xpath=//*[@id="content"]/ul/li[21]/a
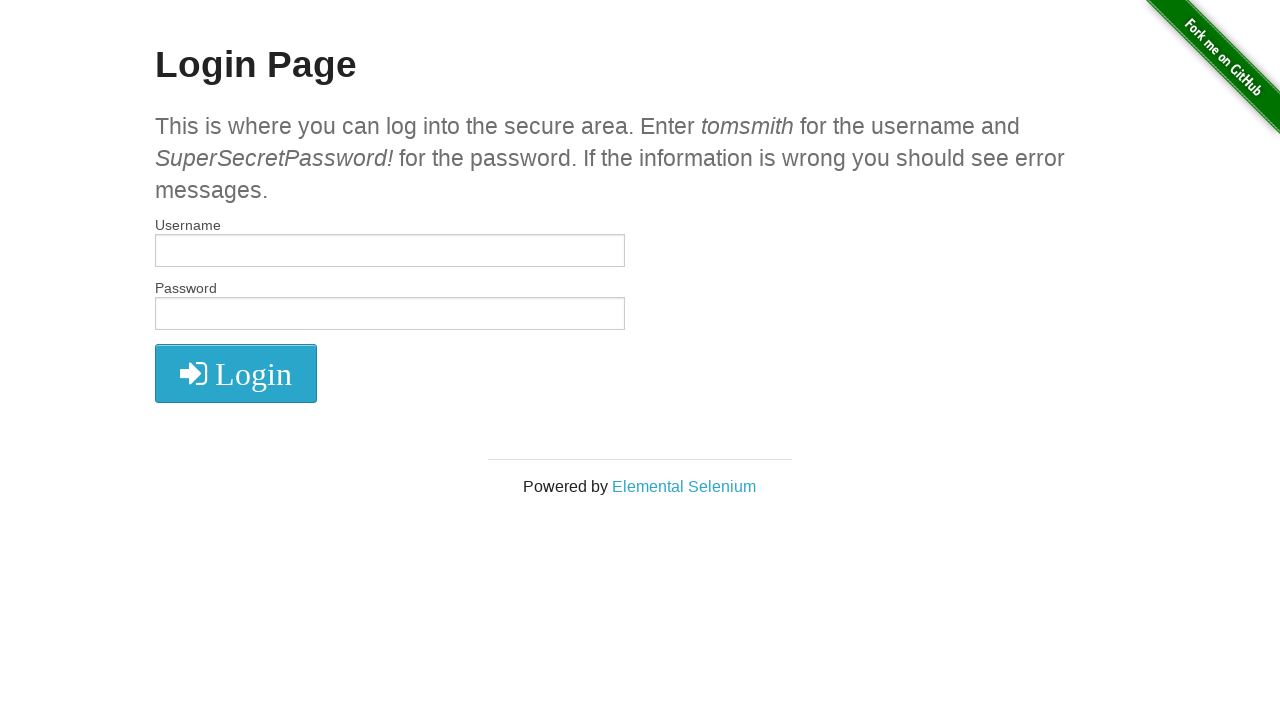

Located Elemental Selenium link element
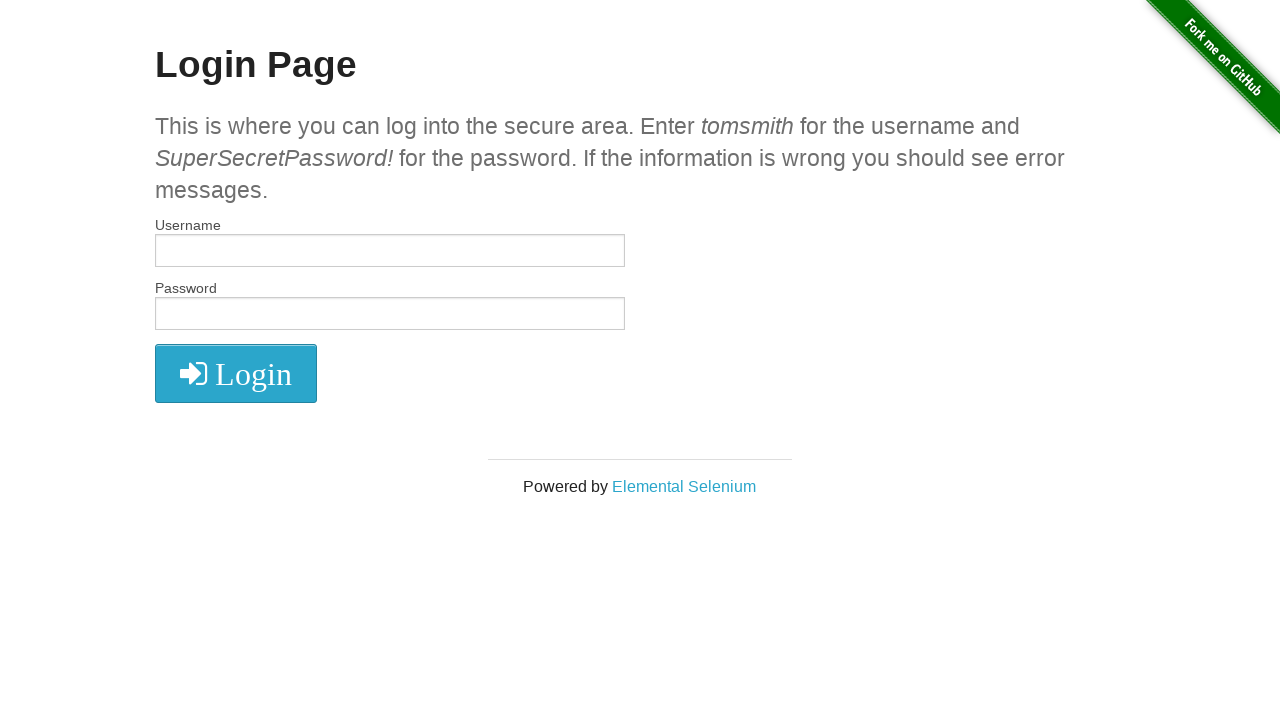

Waited for Elemental Selenium link to be ready
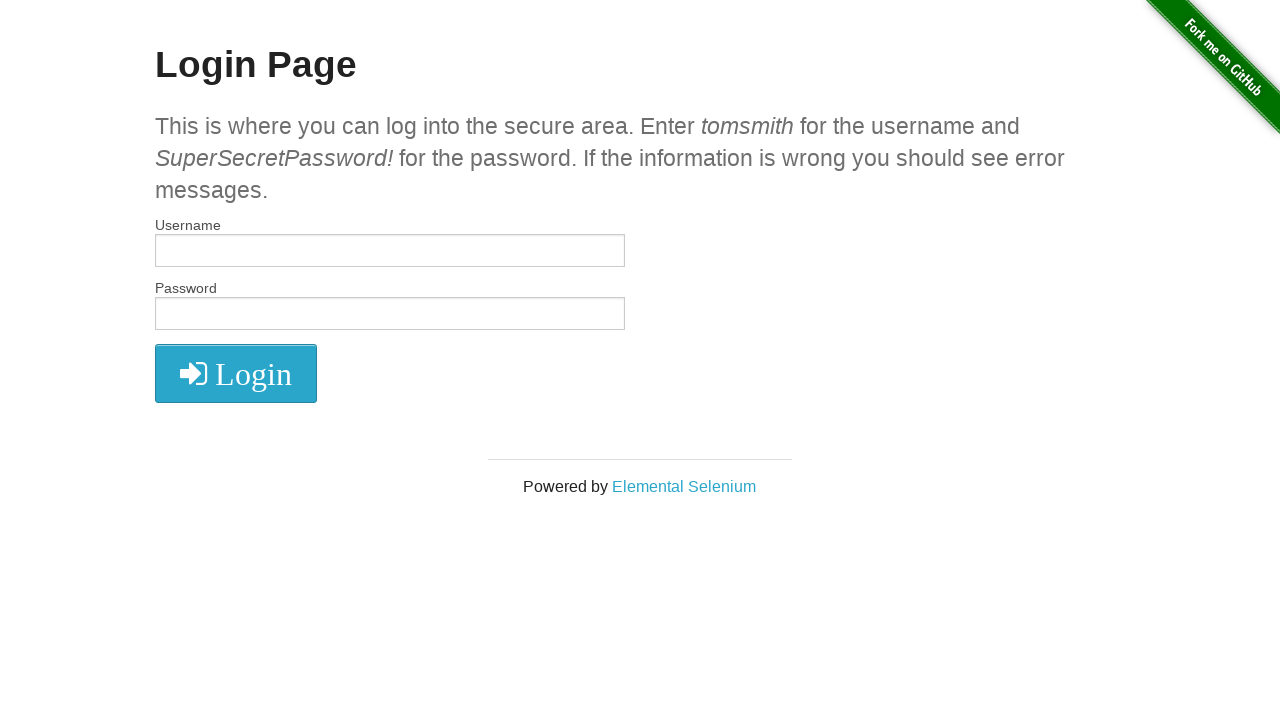

Retrieved href attribute from Elemental Selenium link
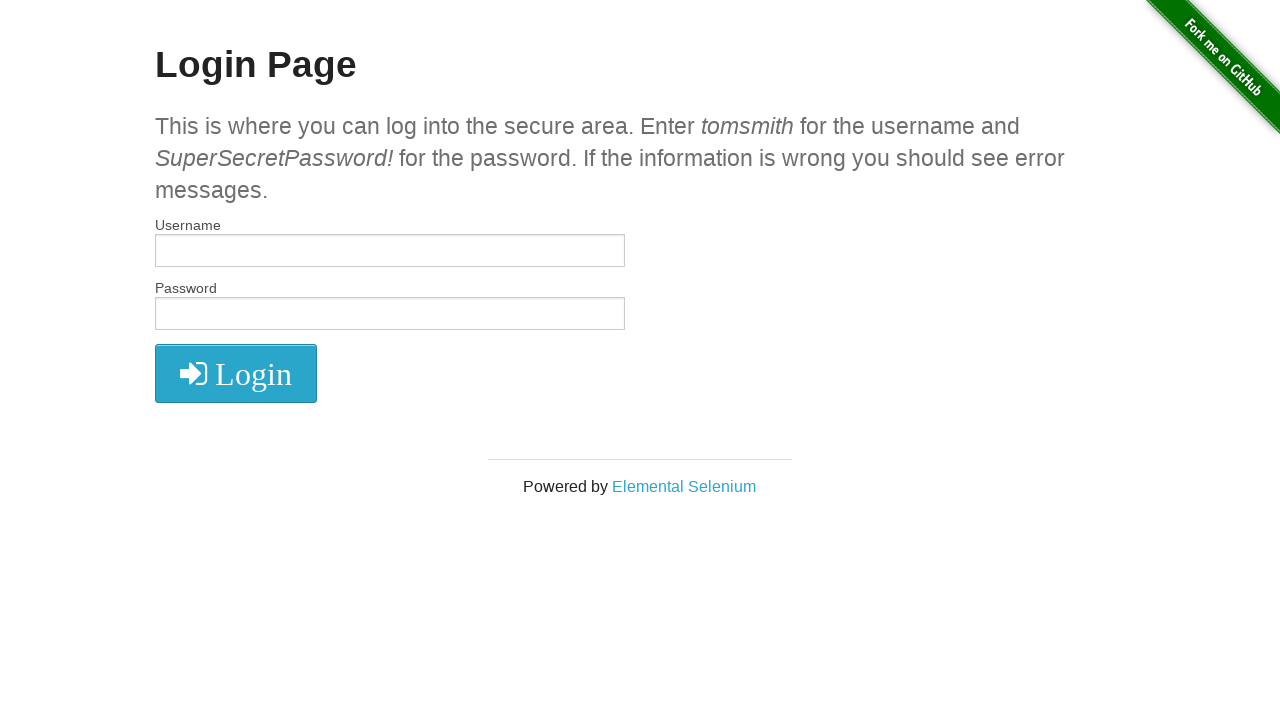

Verified href attribute equals 'http://elementalselenium.com/'
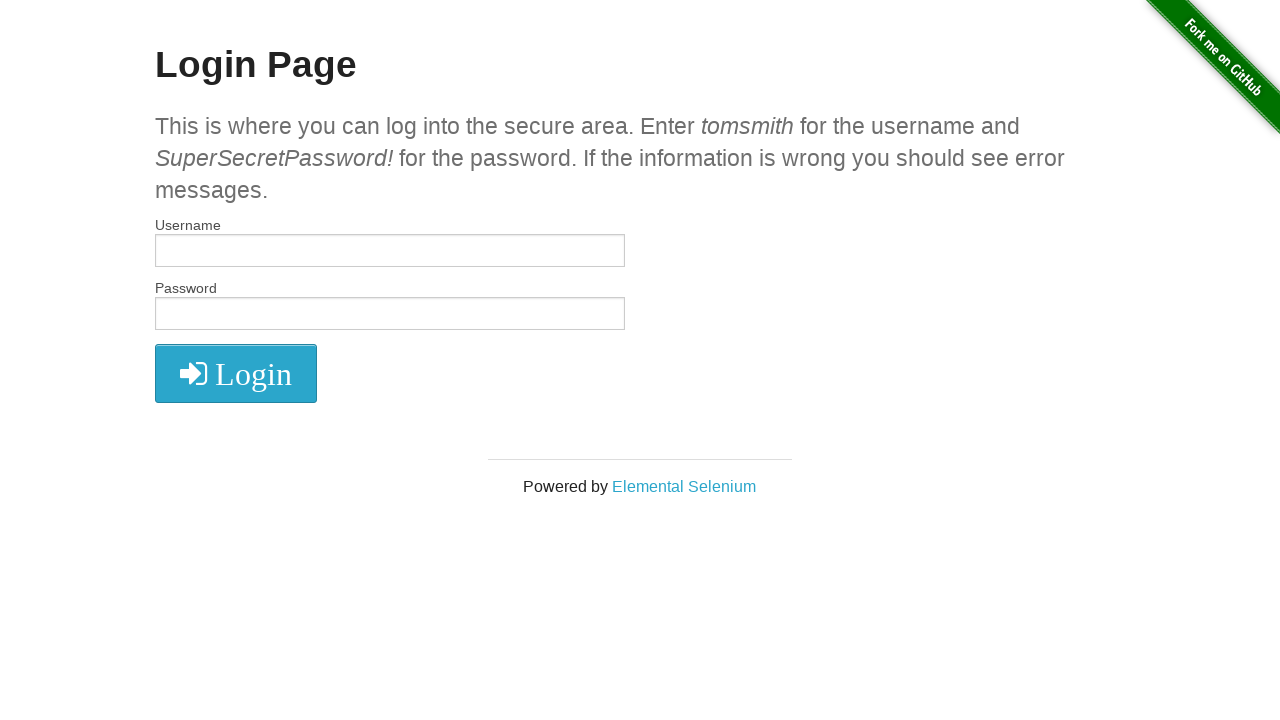

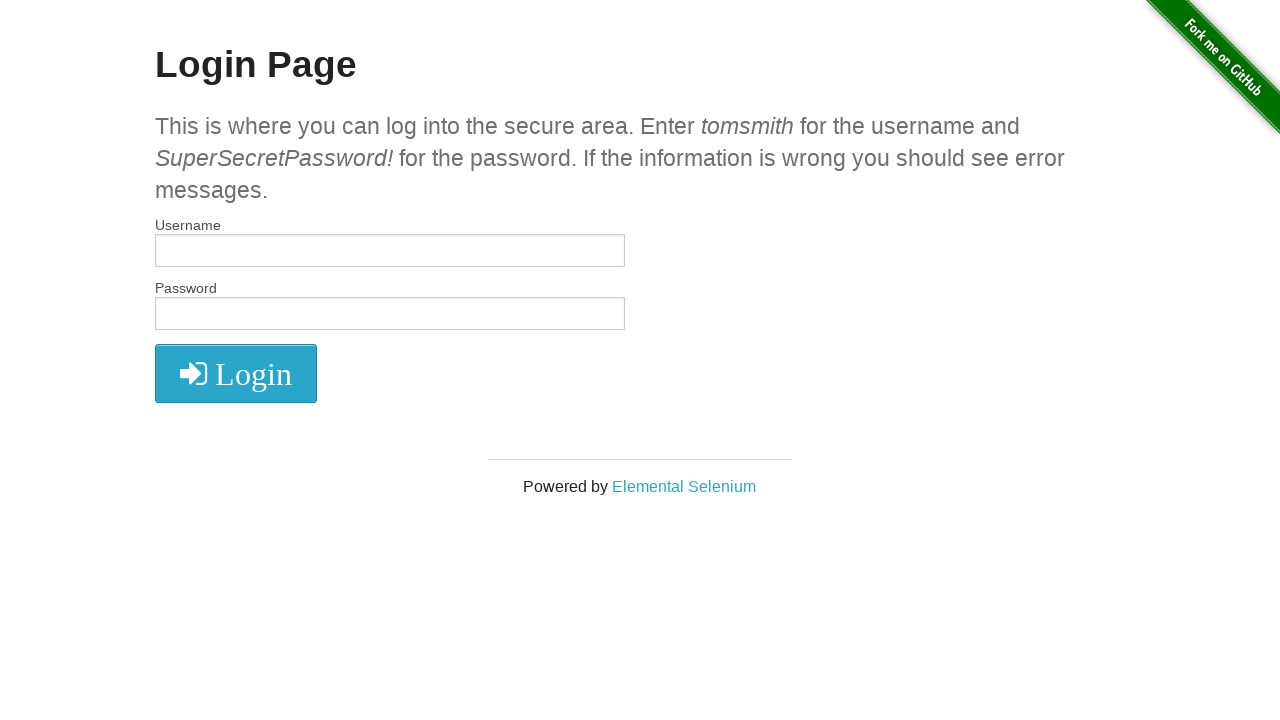